Tests dynamic content generation by clicking a "Click Me" button and waiting for the word "release" to appear in a specific element, demonstrating explicit wait functionality.

Starting URL: https://training-support.net/webelements/dynamic-content

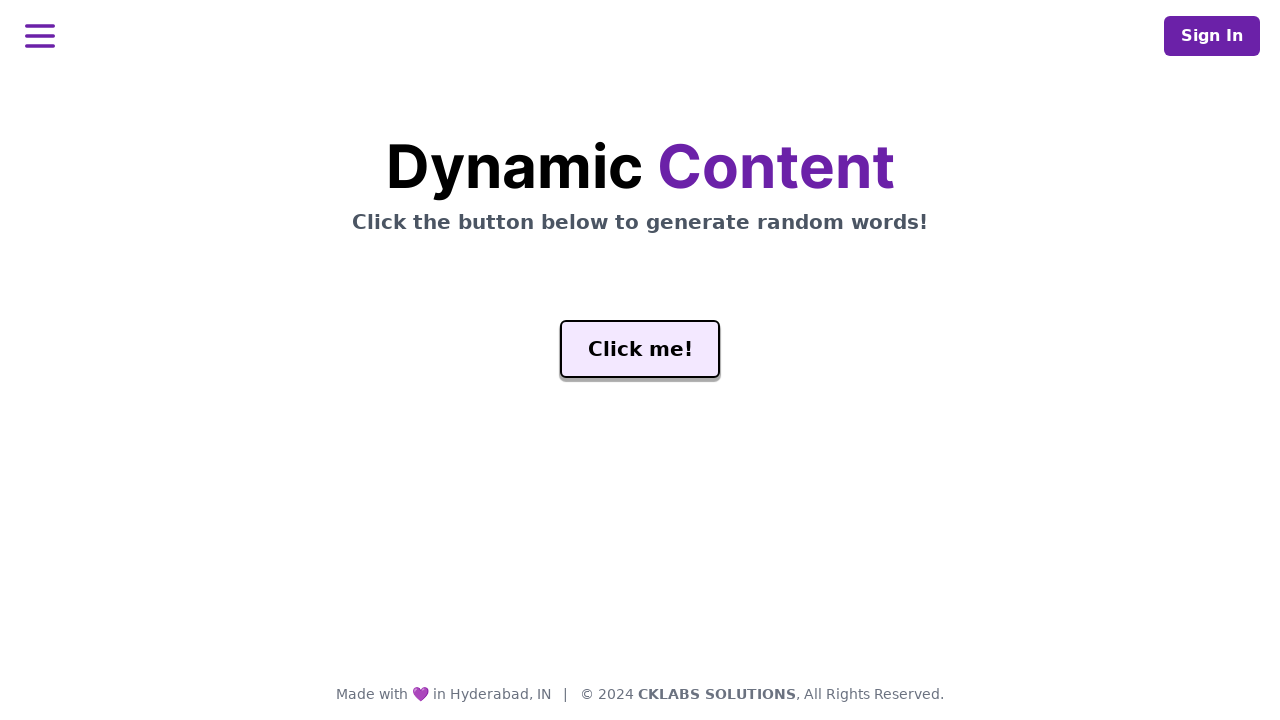

Clicked the 'Click Me' button to generate dynamic content at (640, 349) on #genButton
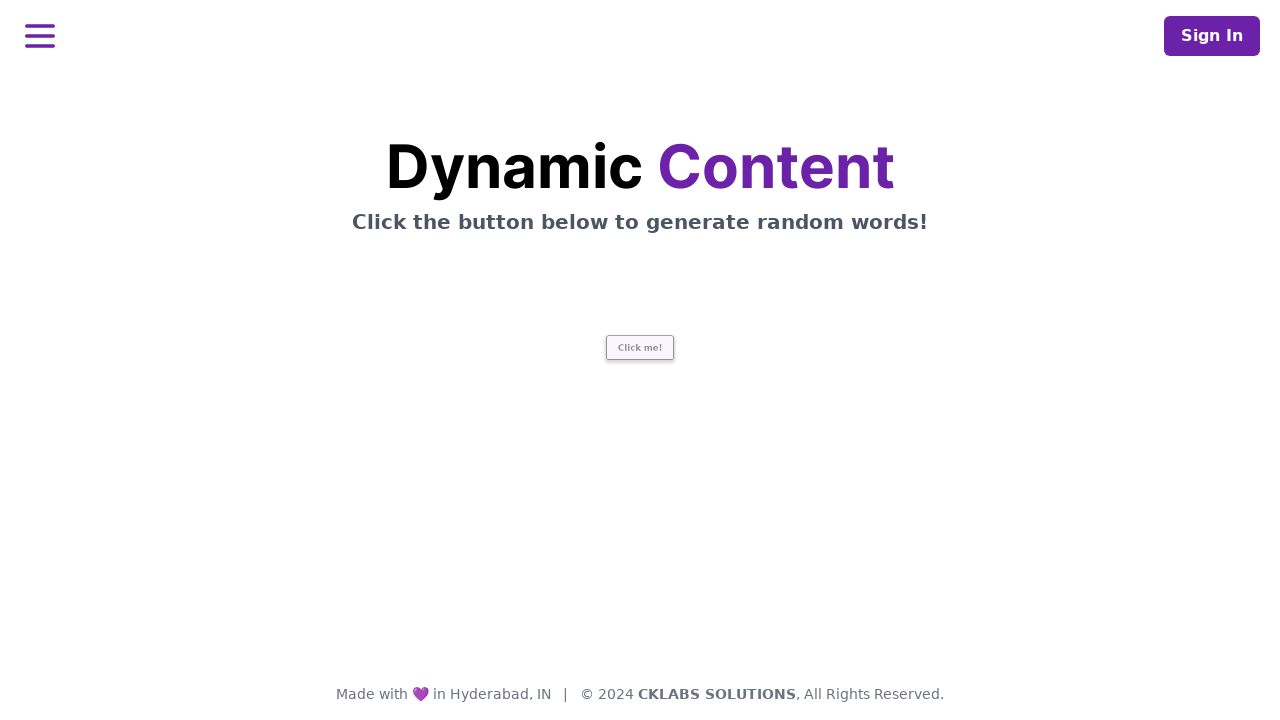

Waited for the word 'release' to appear in the word element
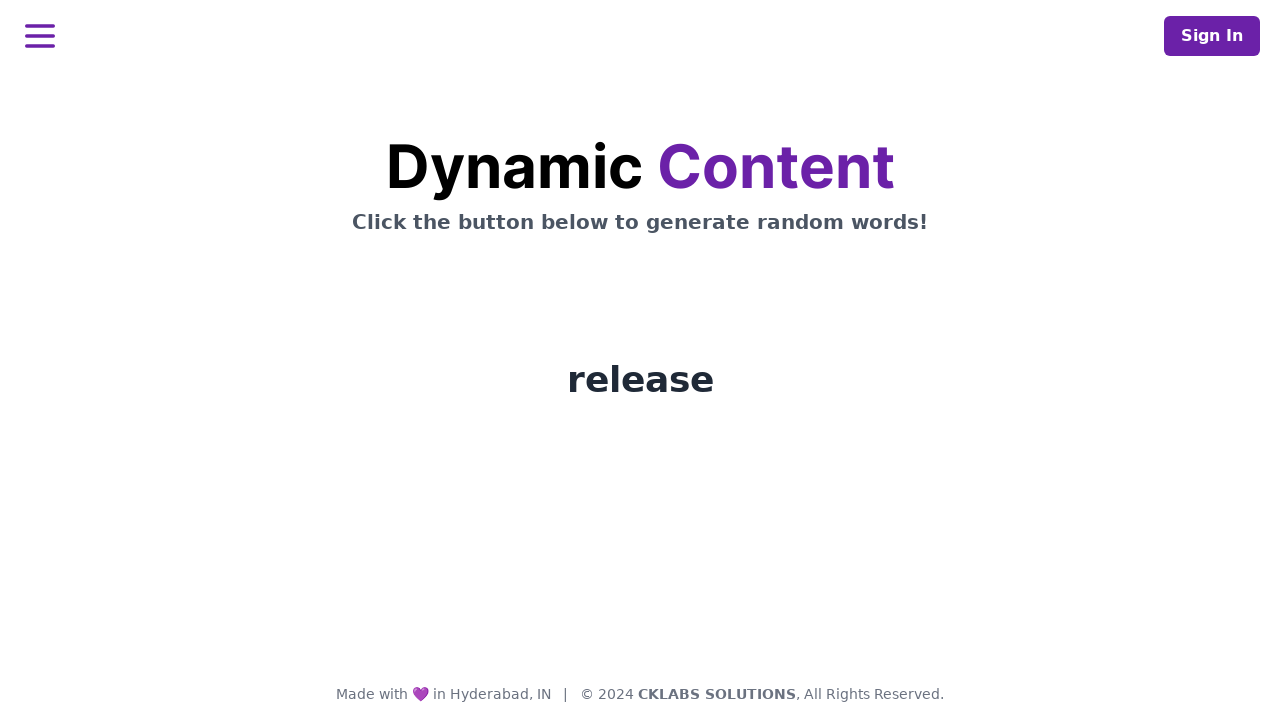

Located the word element
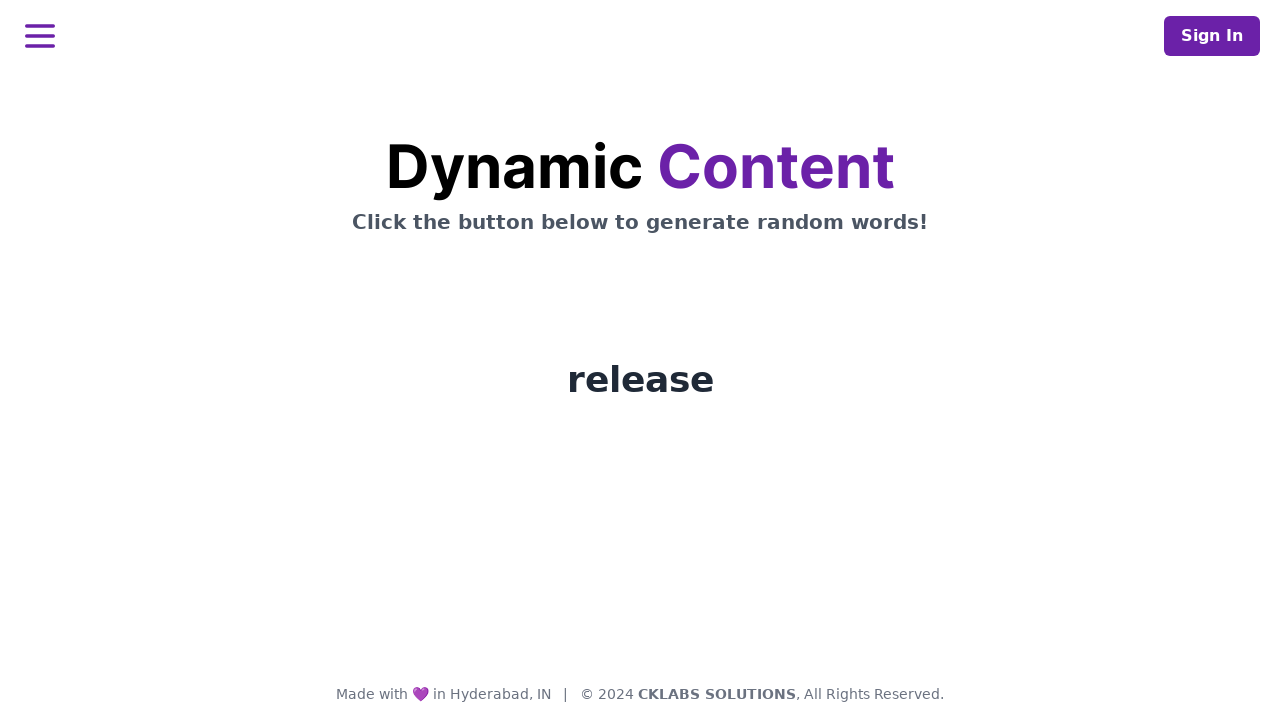

Verified the word element is visible and contains the expected text
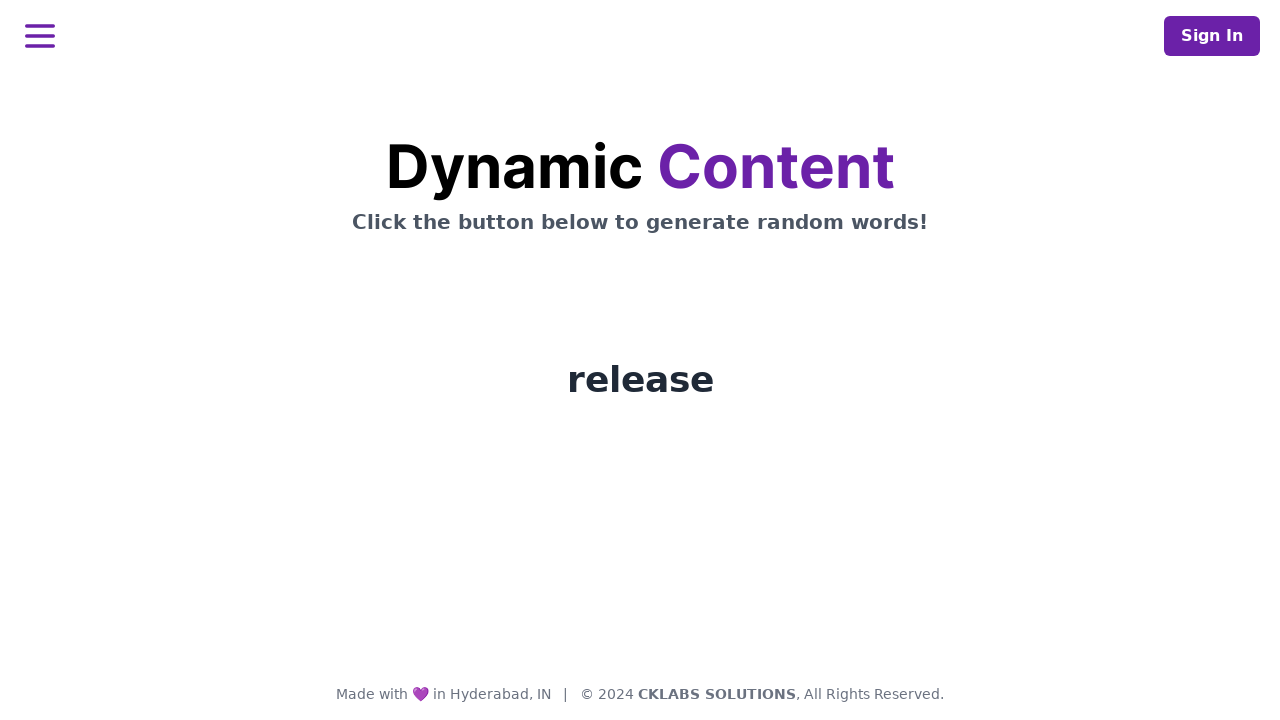

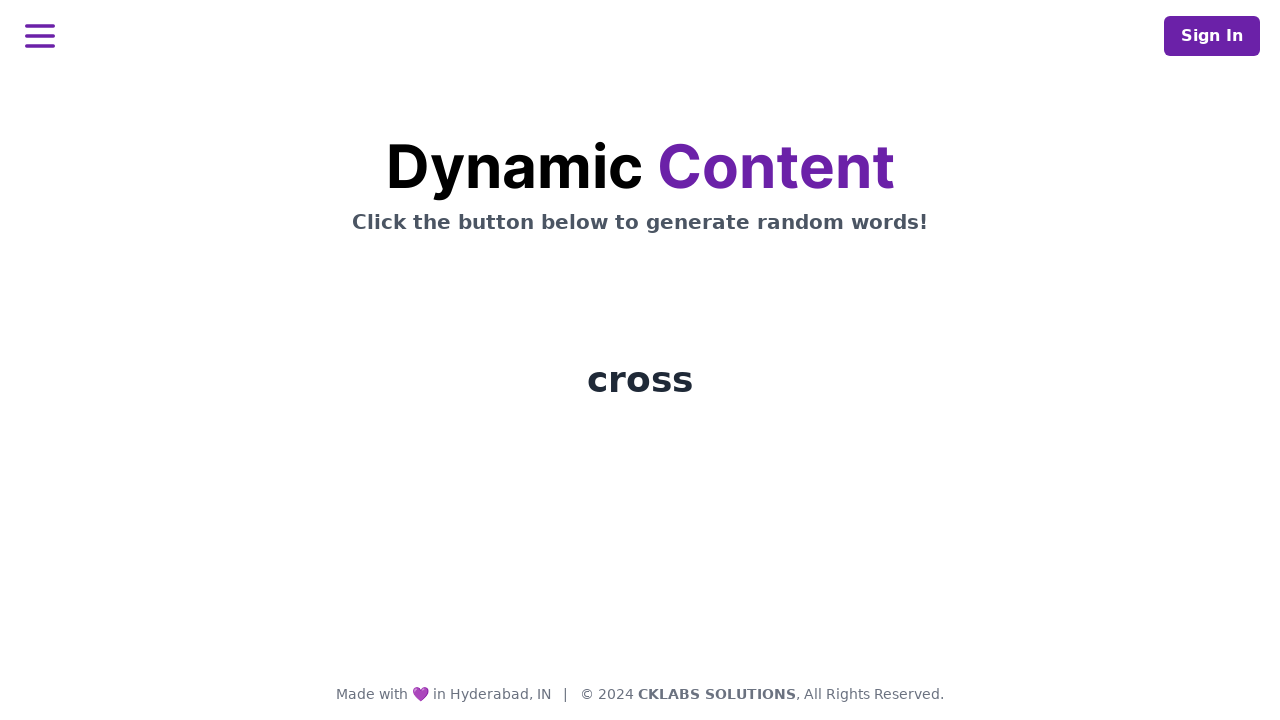